Tests scrolling to a specific product element (Sony vaio i5), clicking on it, and verifying the product price is displayed on the product detail page.

Starting URL: https://www.demoblaze.com/

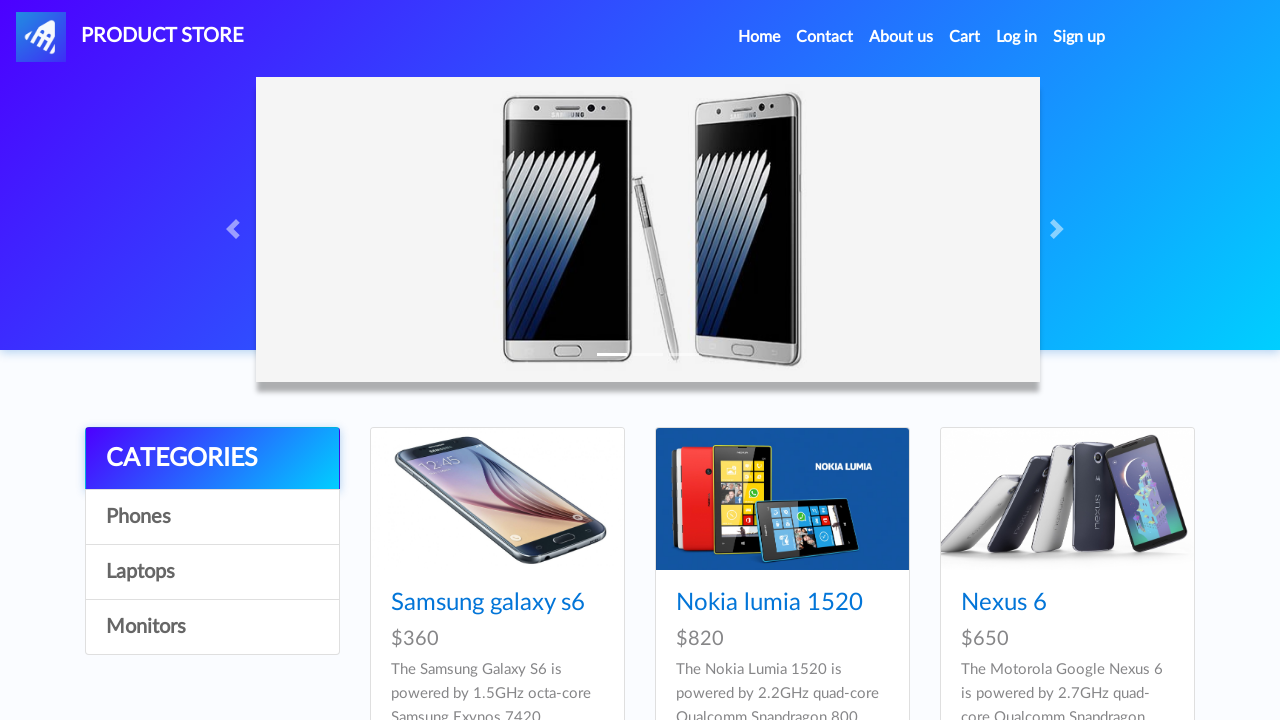

Waited 3 seconds for page to load
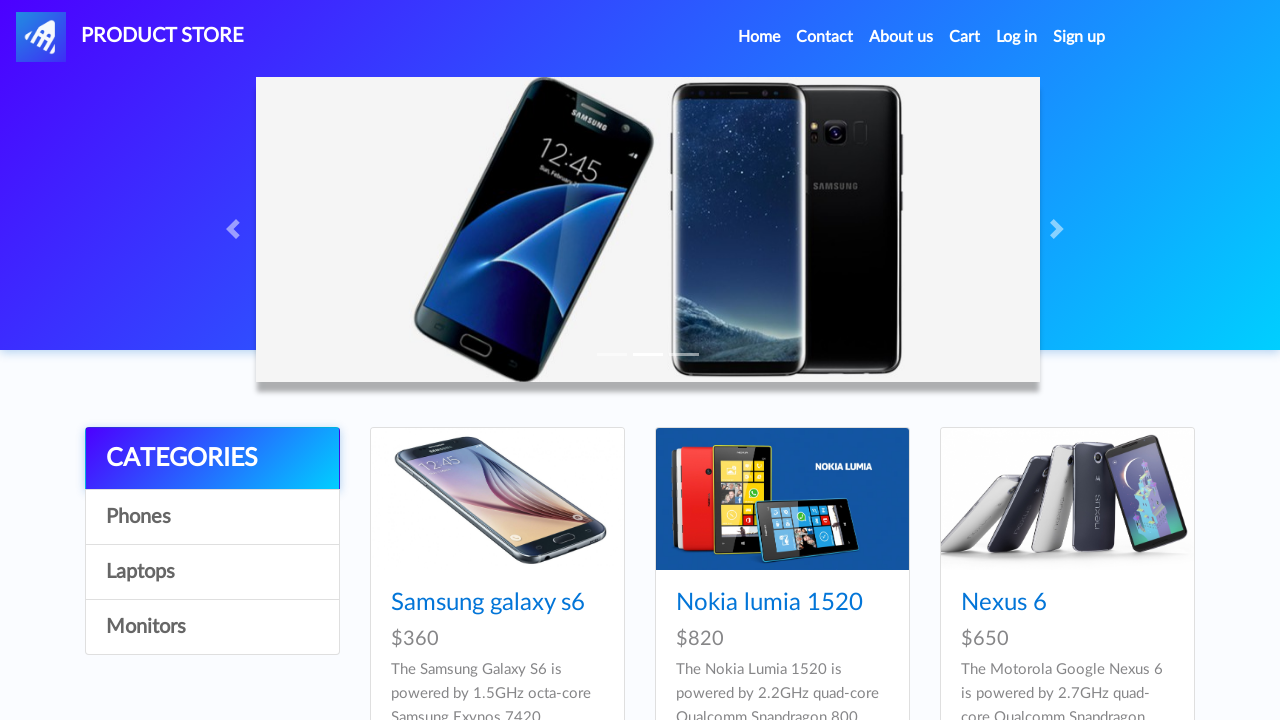

Located Sony vaio i5 product link
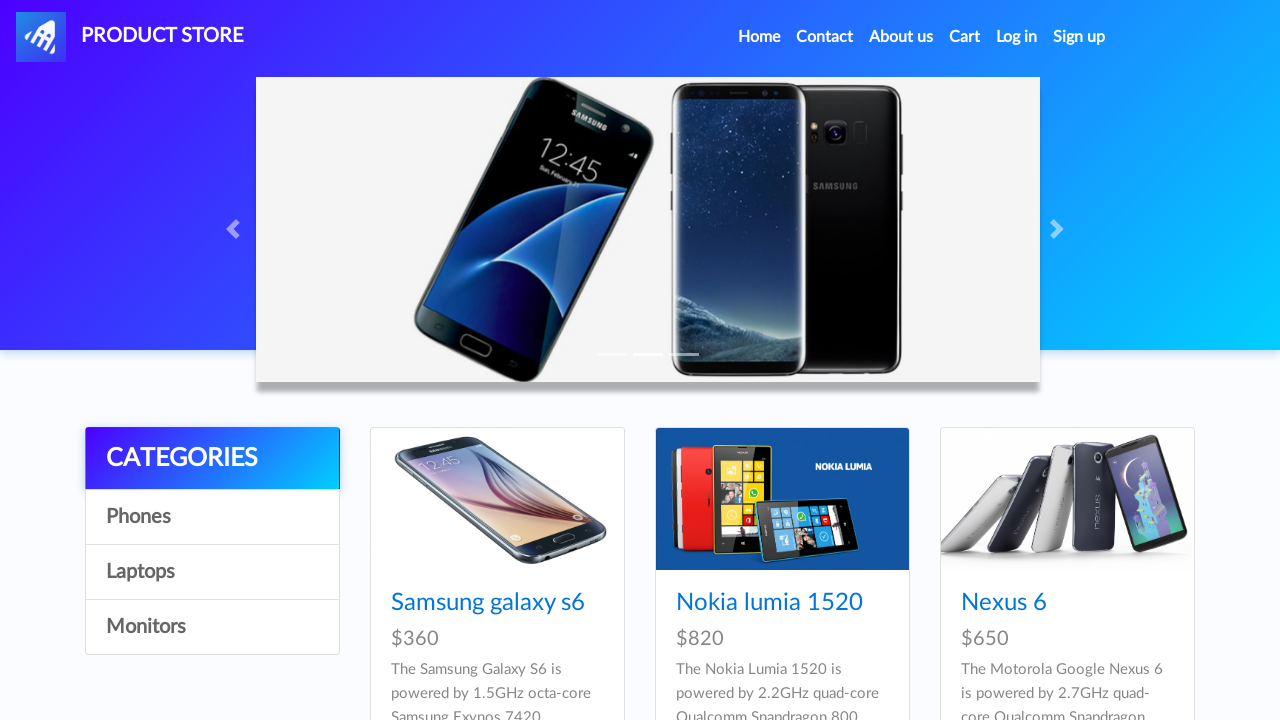

Scrolled Sony vaio i5 product into view
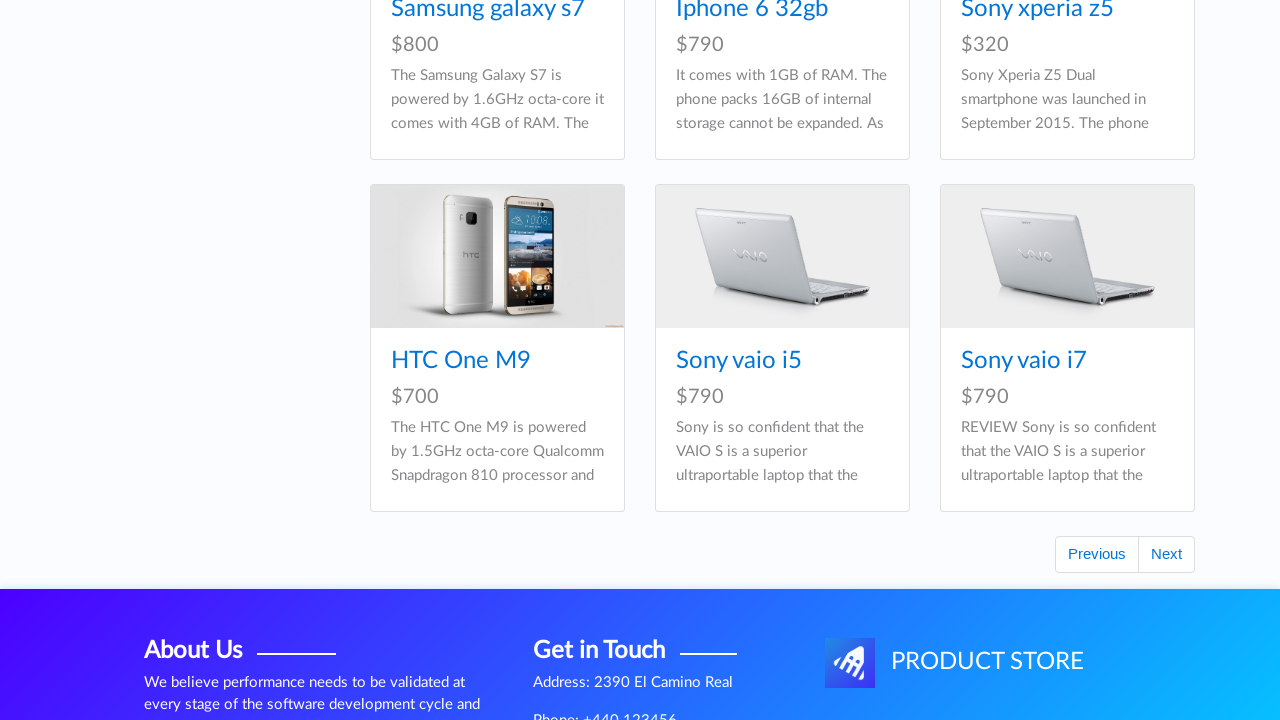

Waited 2 seconds after scrolling
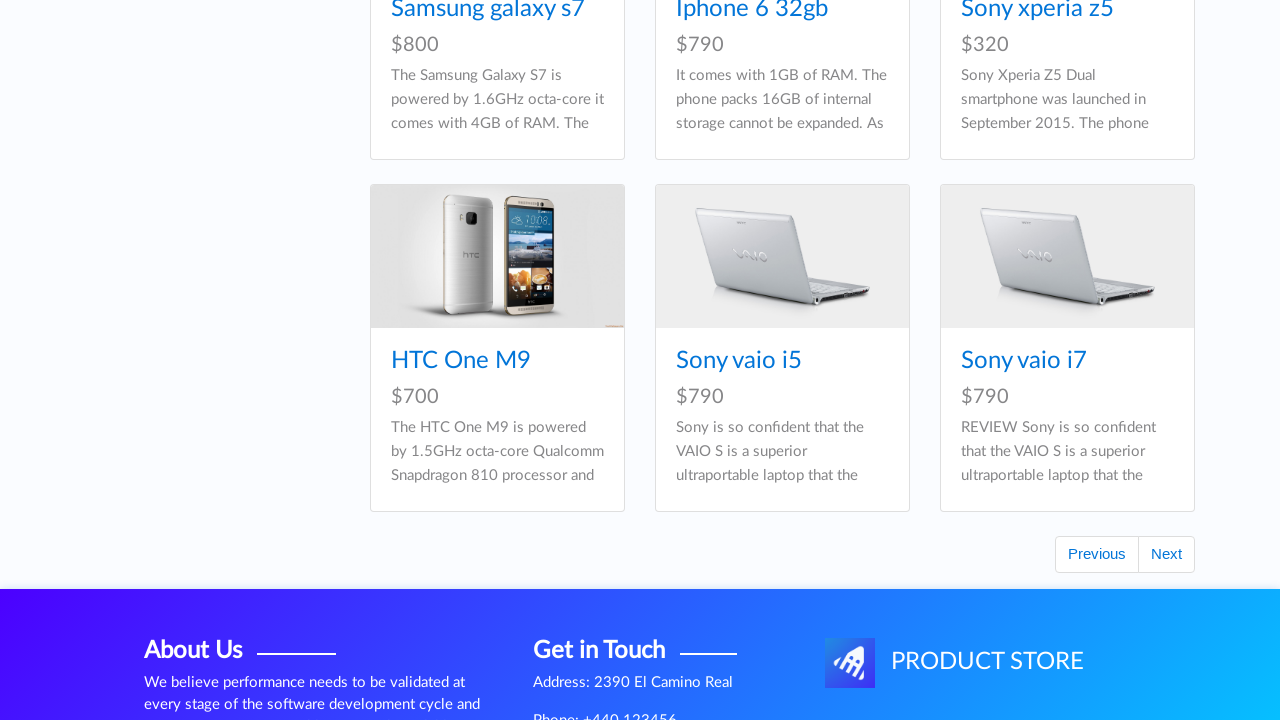

Clicked on Sony vaio i5 product link at (739, 361) on xpath=//a[text()='Sony vaio i5']
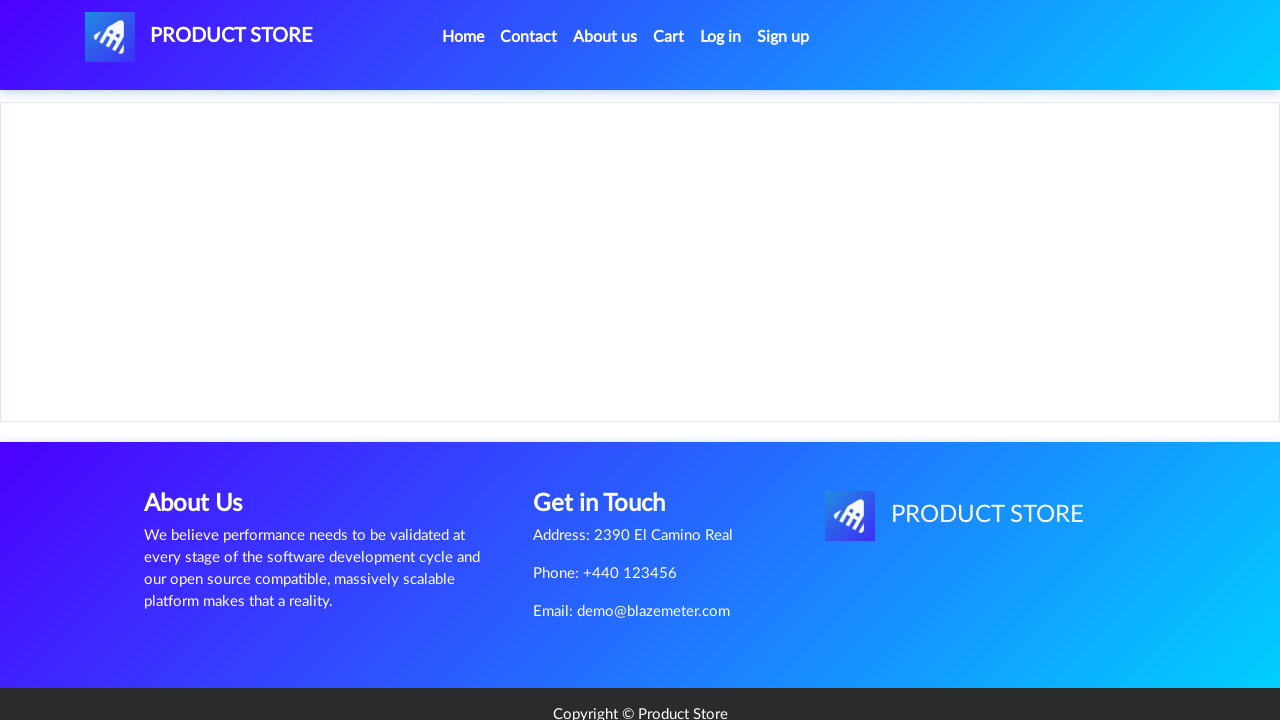

Product detail page loaded and price container is visible
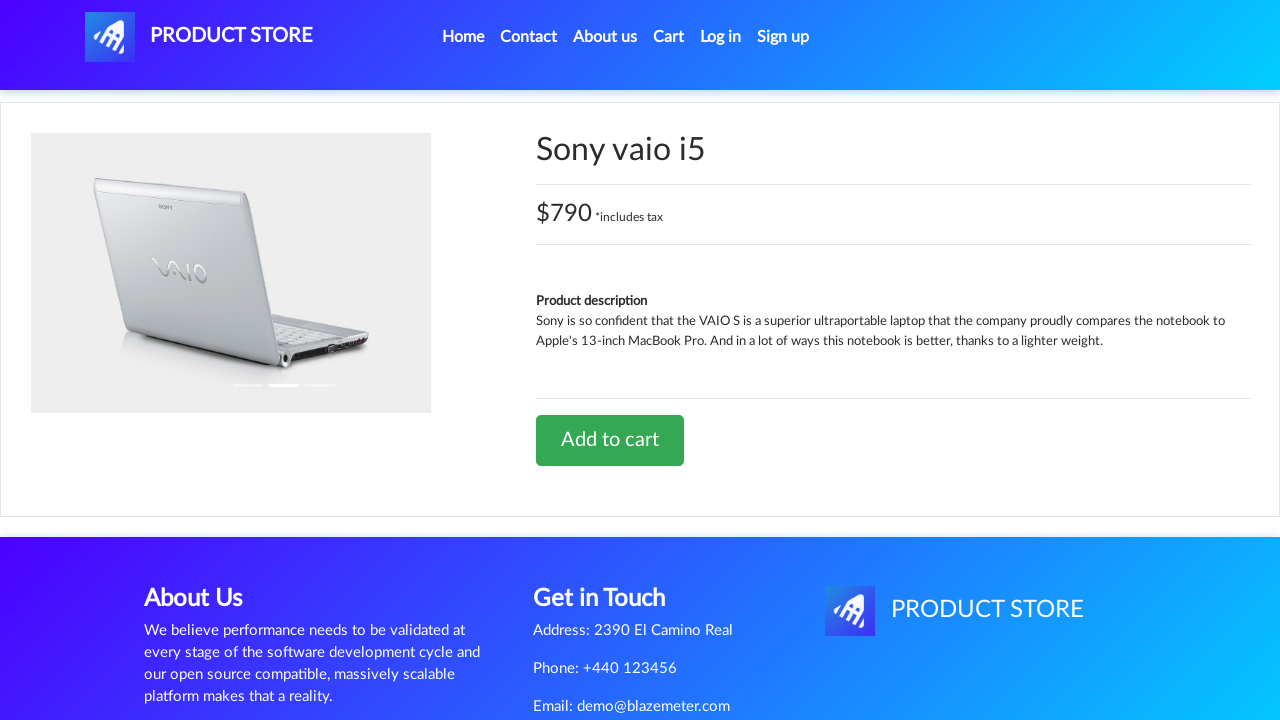

Retrieved product price: $790 *includes tax
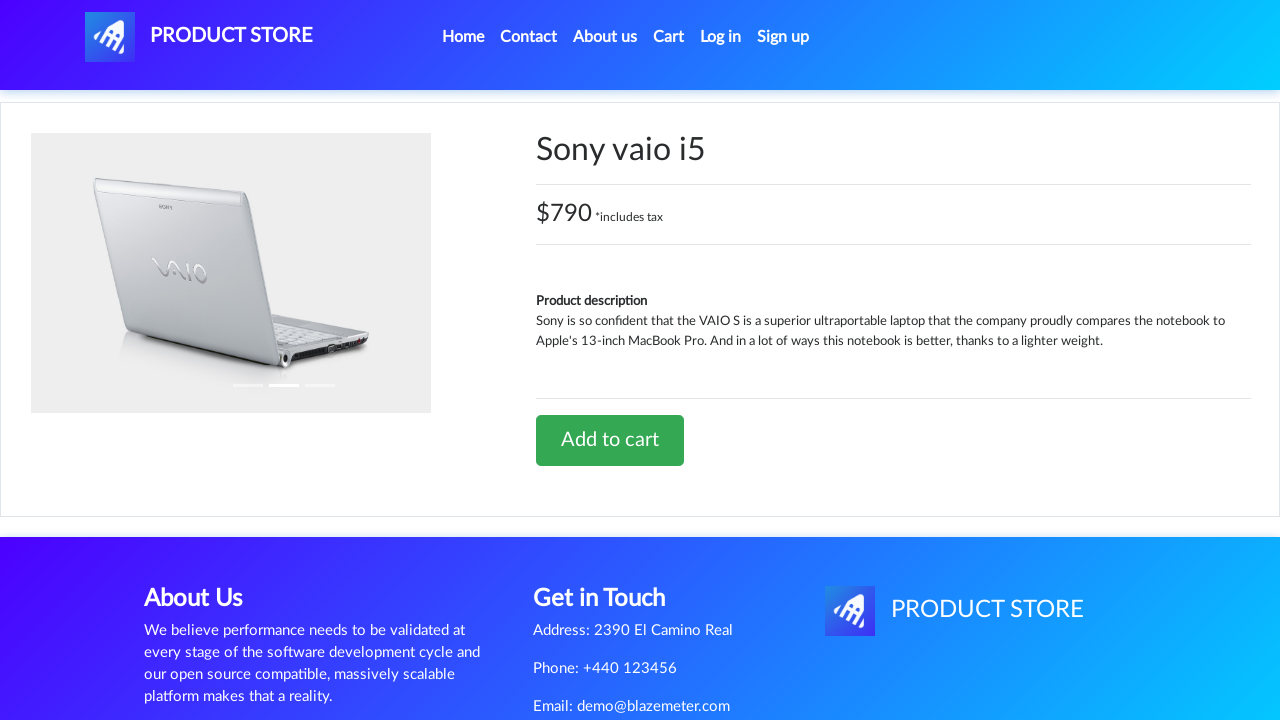

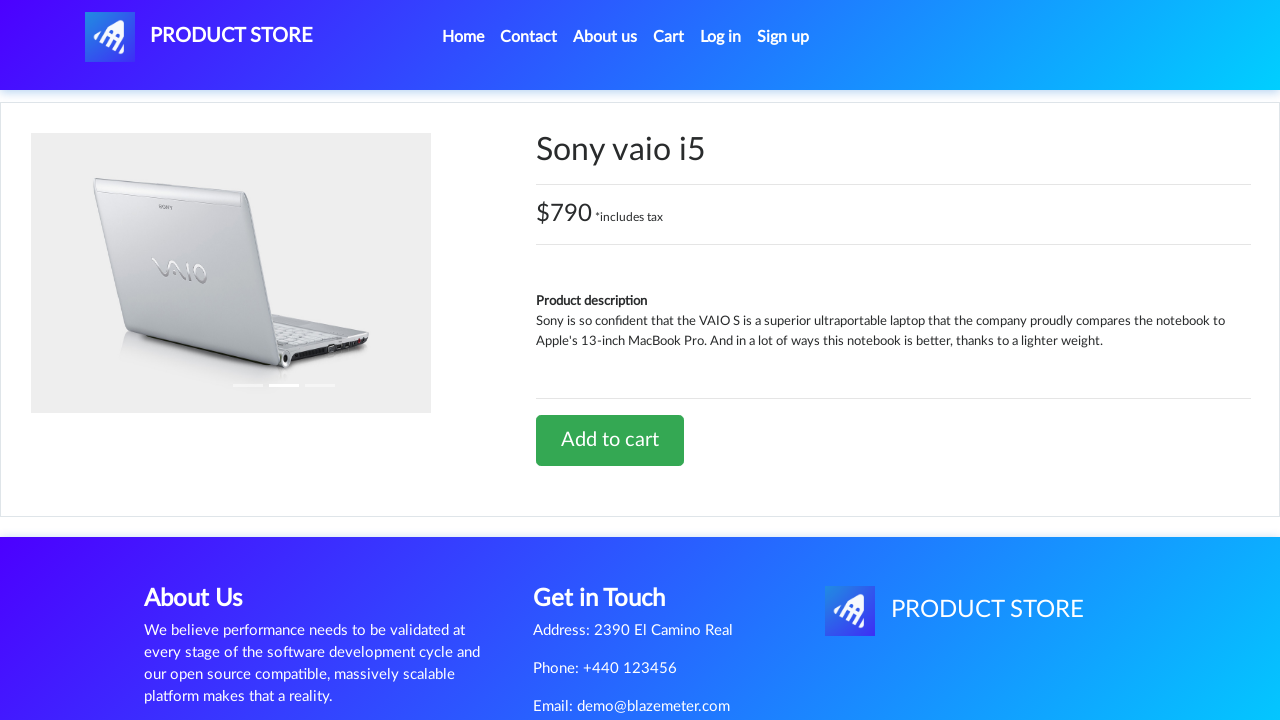